Navigates to the Hasbro Risk game leaderboard page, waits for the leaderboard table to load, scrolls through the page, and clicks through pagination to view multiple pages of rankings.

Starting URL: https://www.hasbrorisk.com/en/leaderboard/2/1/rankPoints

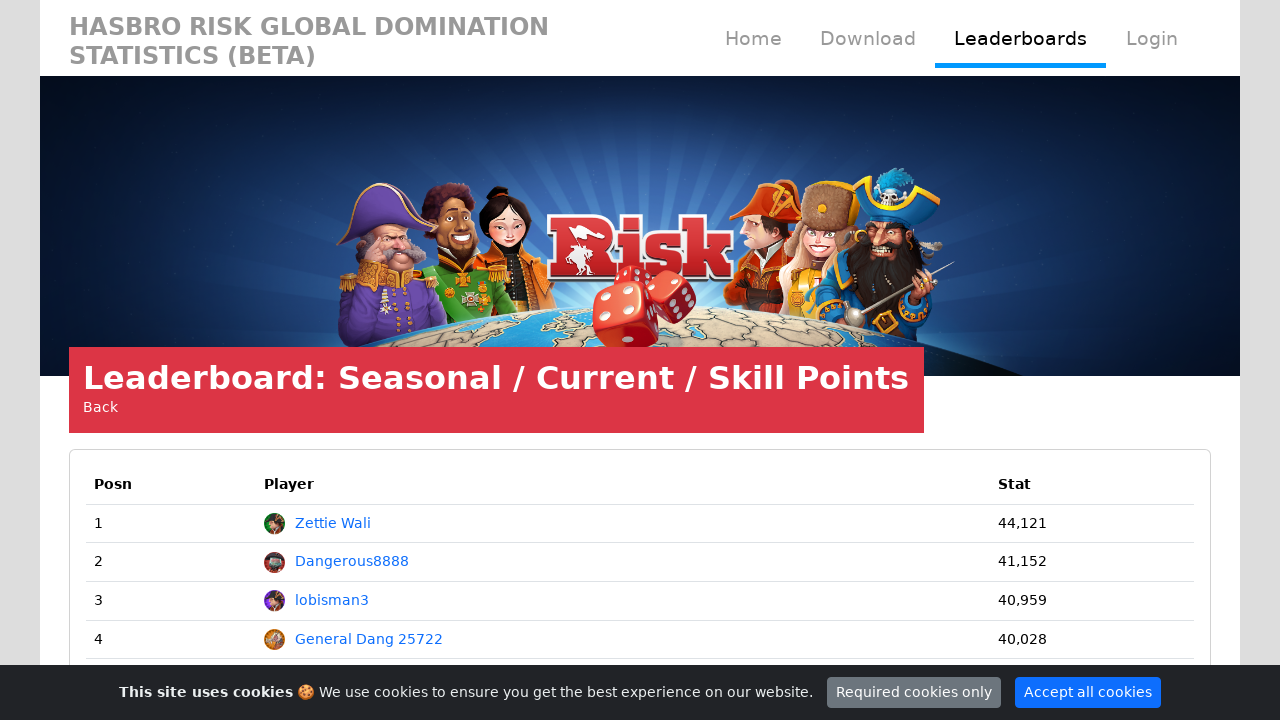

Waited for leaderboard table rows to load
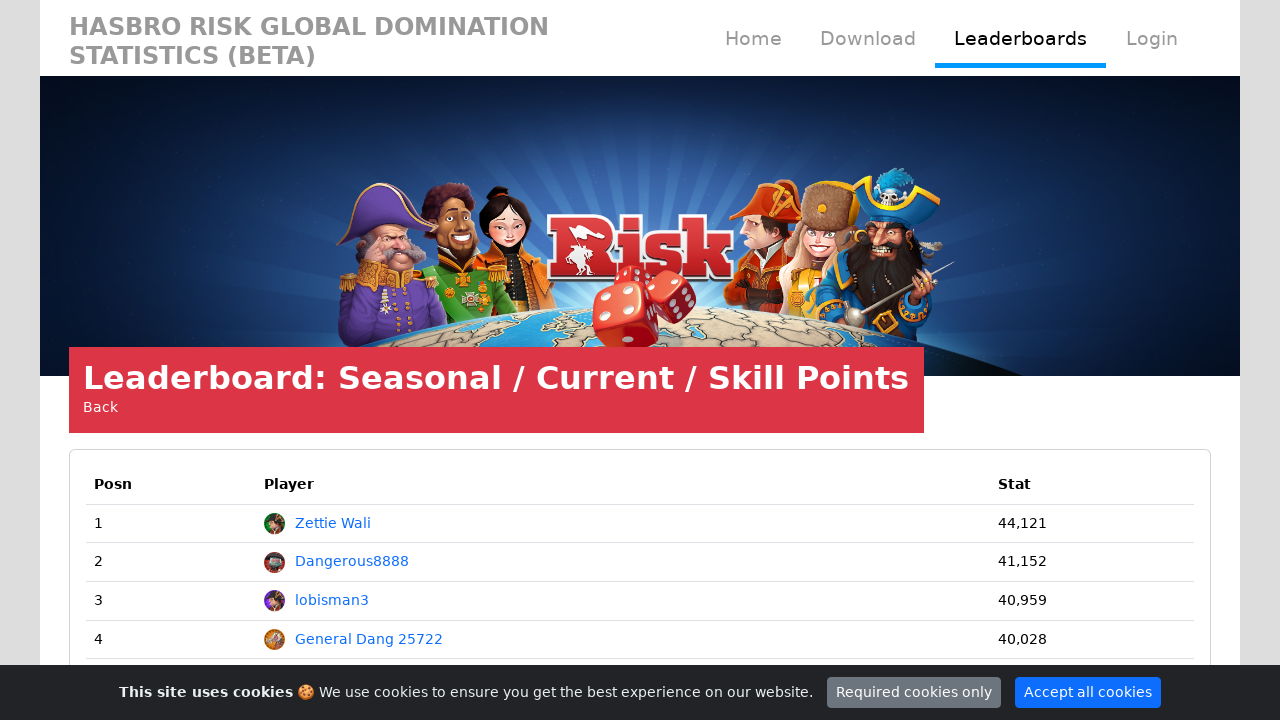

Scrolled to bottom of page to load all content
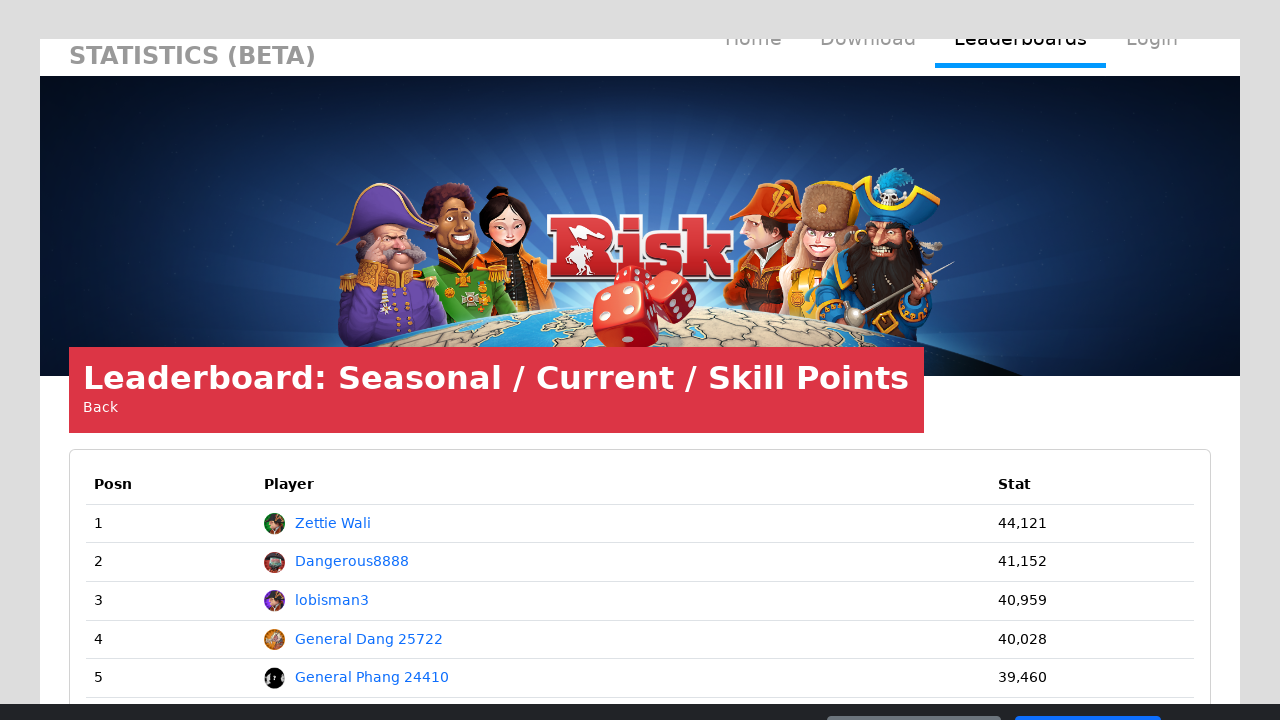

Waited 1 second for lazy-loaded content
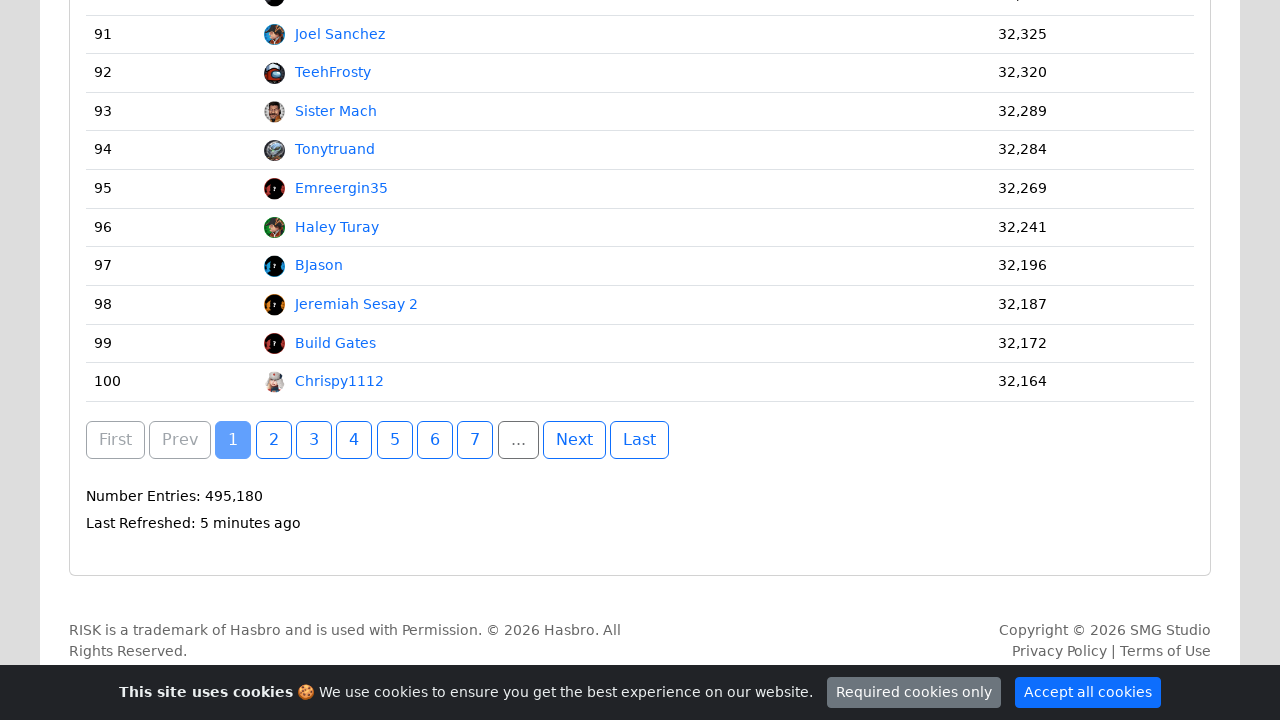

Clicked Next button to navigate to page 2 at (574, 440) on xpath=//a[normalize-space()='Next']
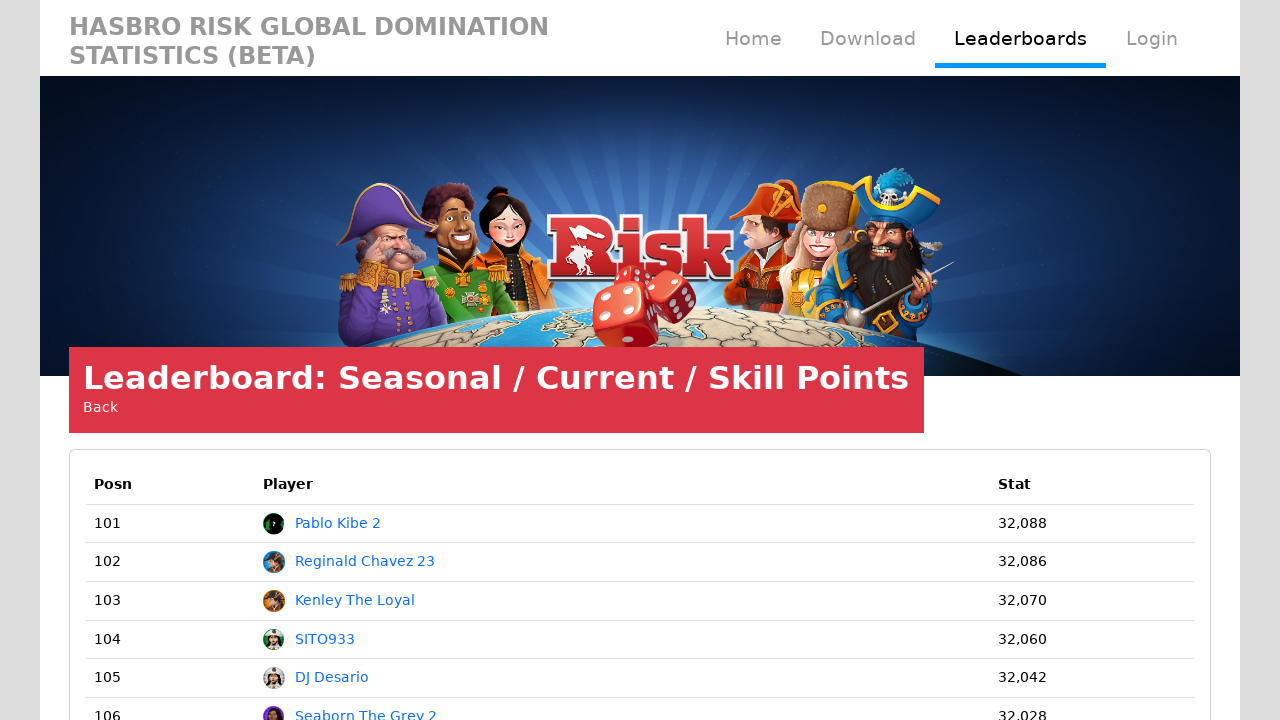

Waited for leaderboard table rows to load on page 2
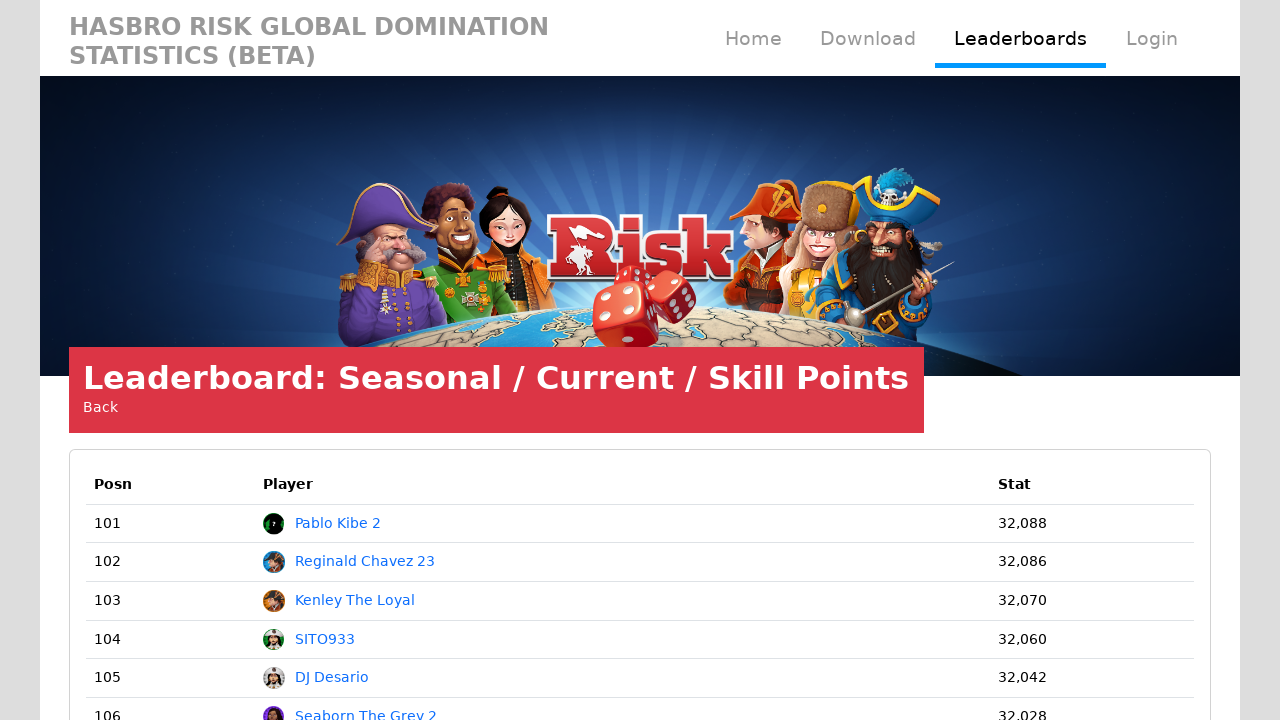

Scrolled to bottom of page 2 to load all content
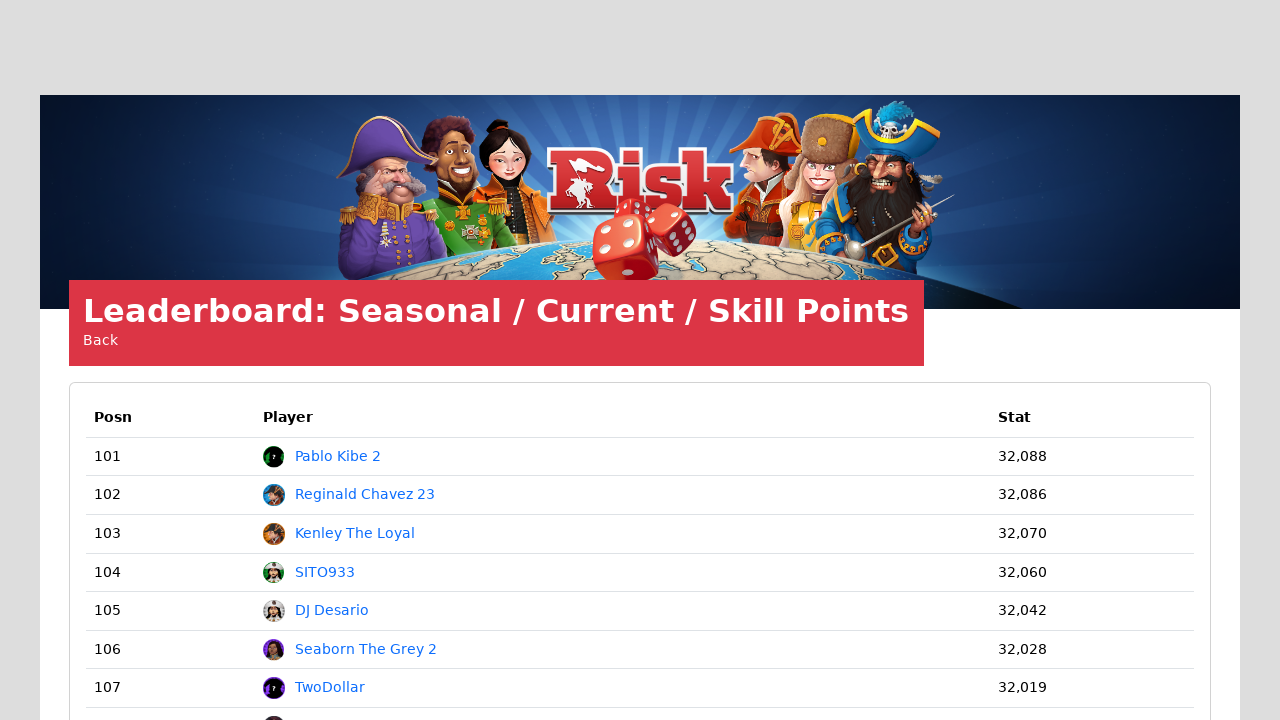

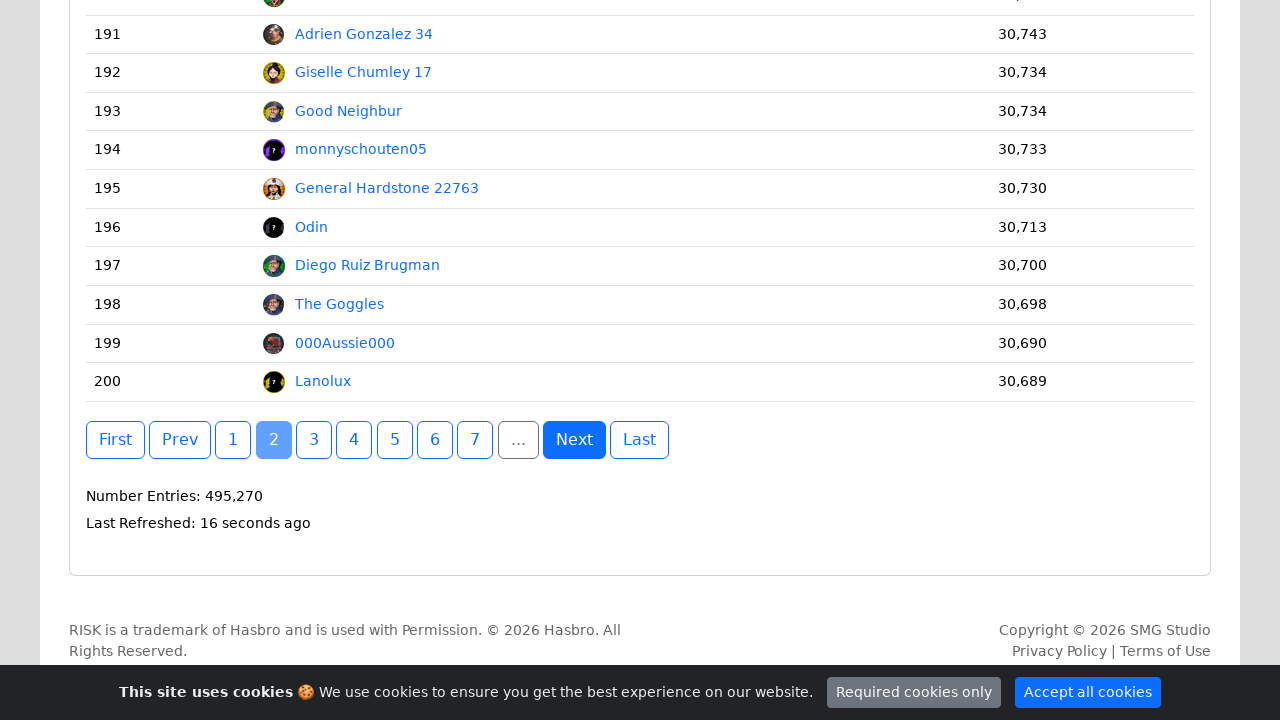